Adds an item to cart, navigates to cart page, and removes the item

Starting URL: https://www.demoblaze.com/

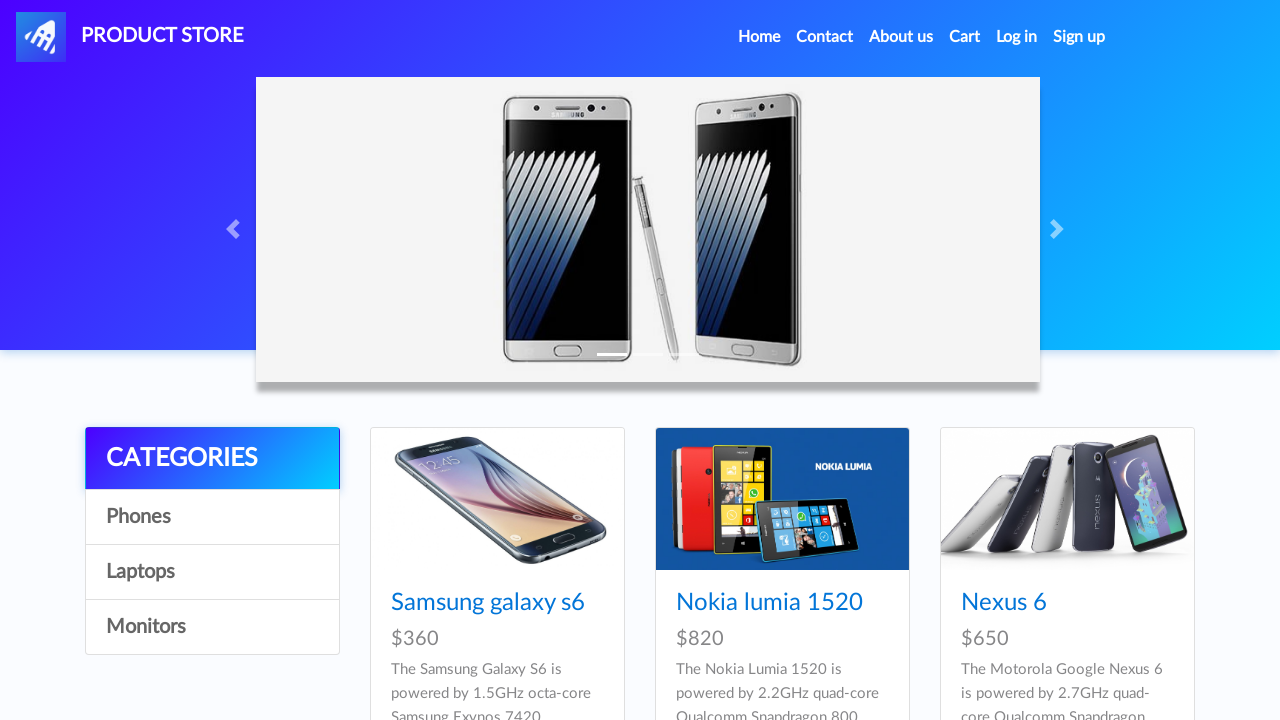

Clicked on Samsung galaxy s6 product at (488, 603) on xpath=//a[contains(text(),'Samsung galaxy s6')]
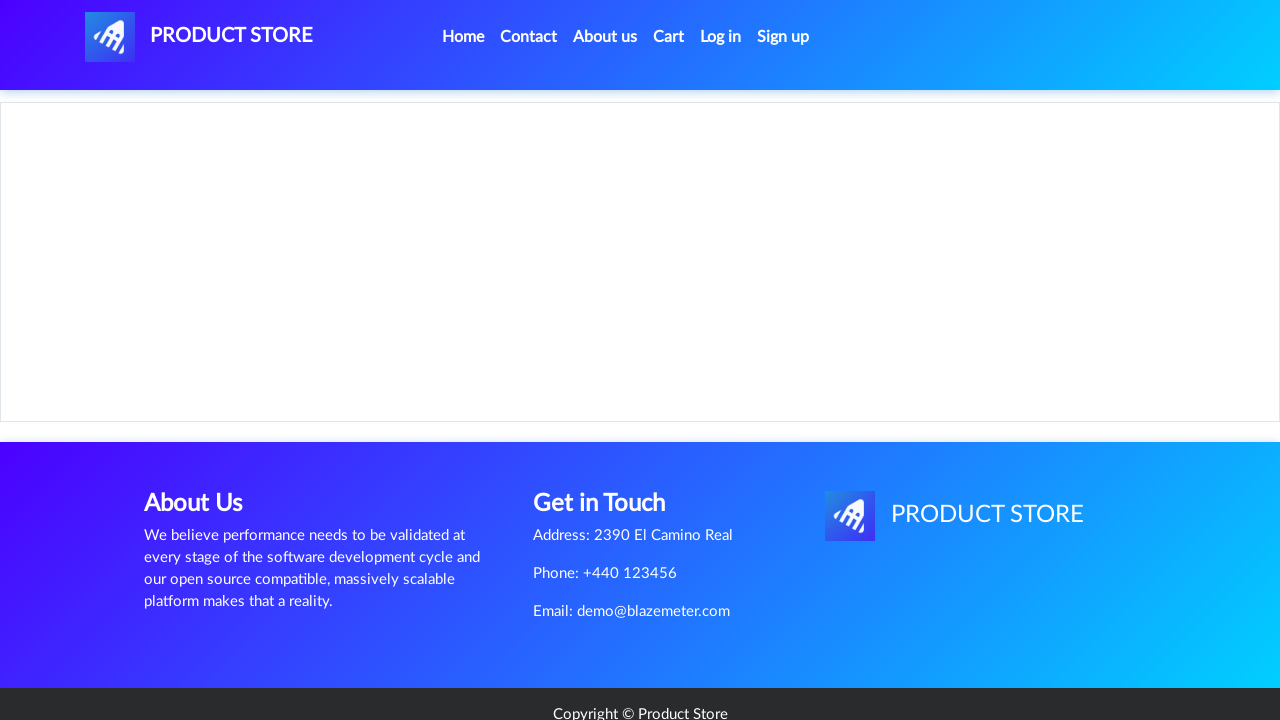

Add to cart button became visible
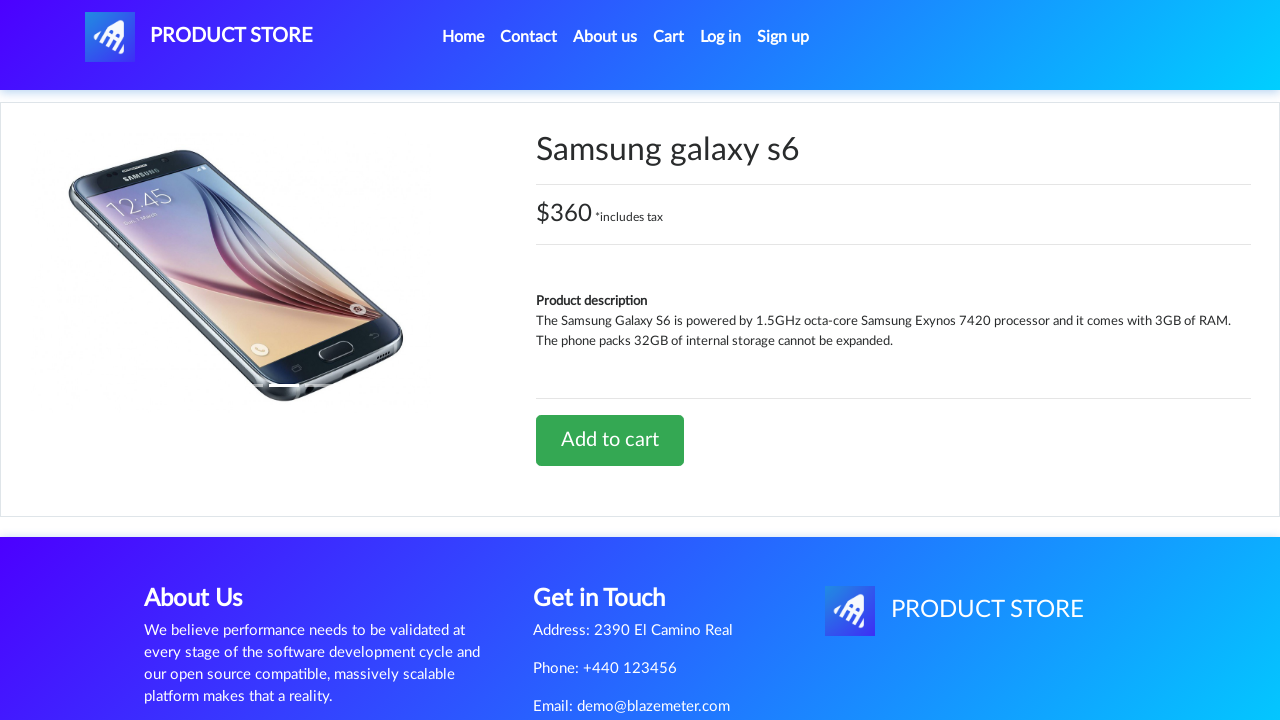

Clicked Add to cart button at (610, 440) on xpath=//a[contains(text(),'Add to cart')]
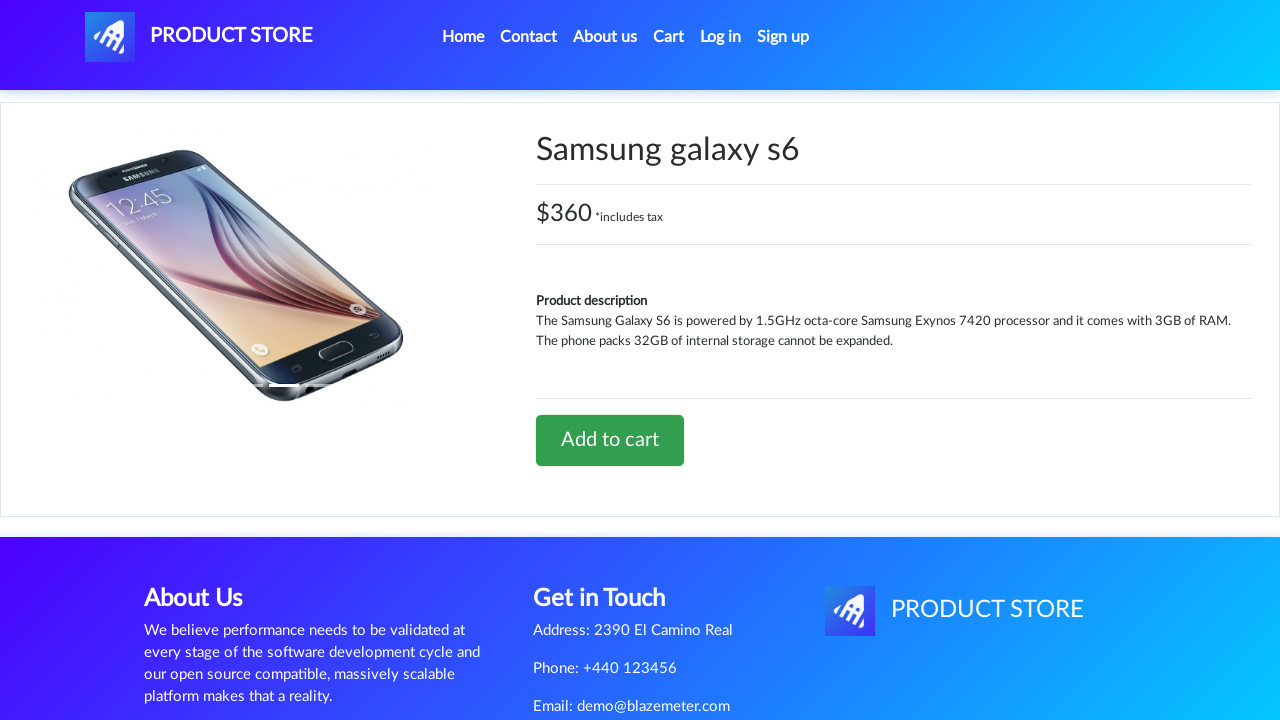

Set up dialog handler to accept alerts
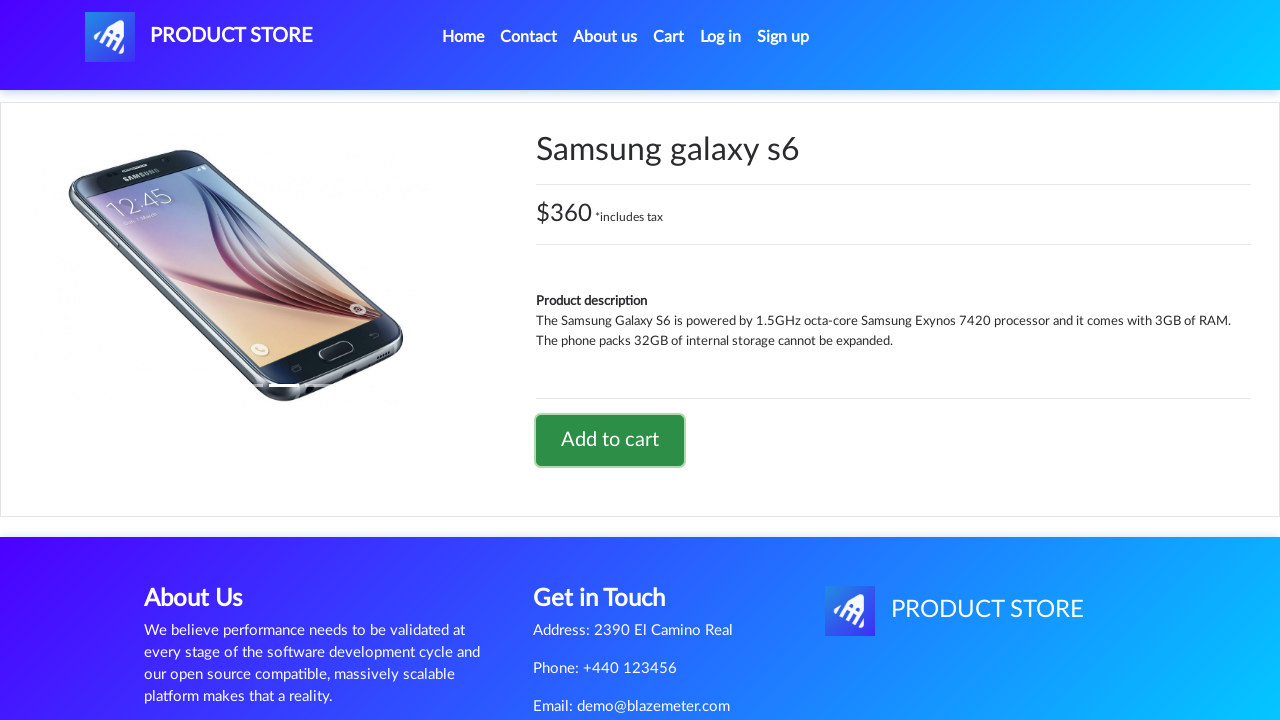

Clicked cart link to navigate to cart page at (669, 37) on xpath=//a[@id='cartur']
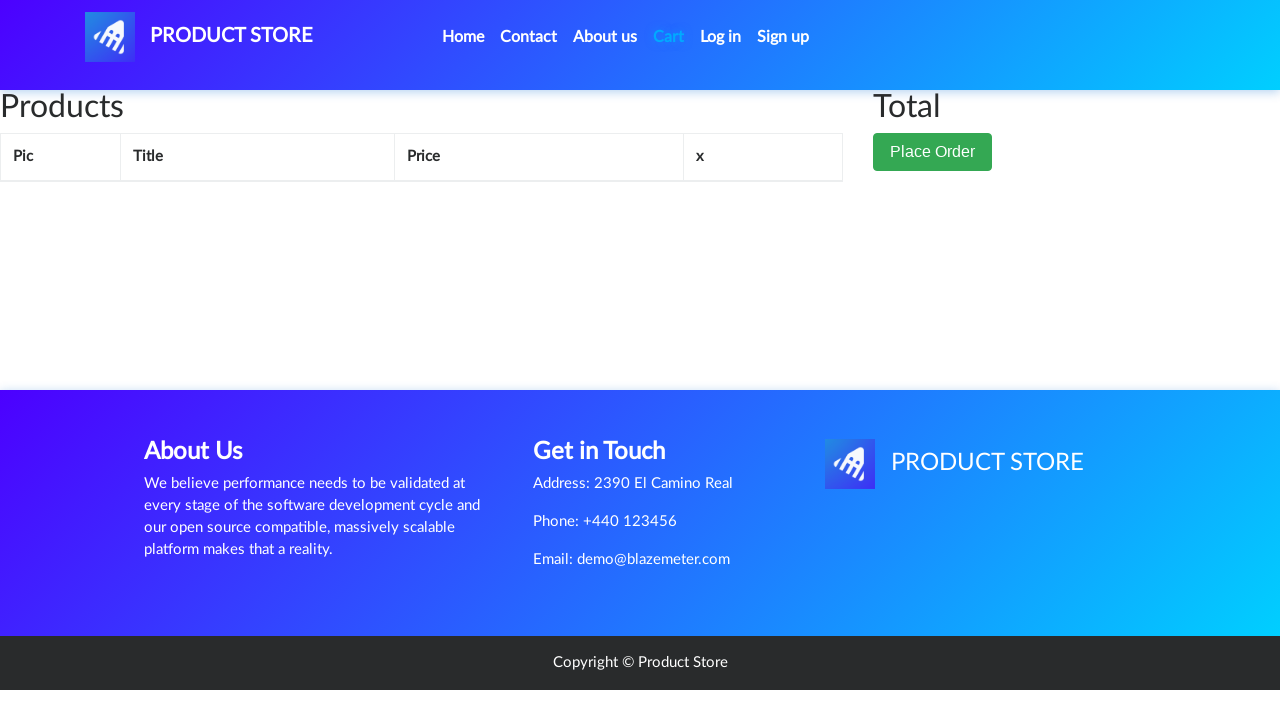

Product row in cart became visible
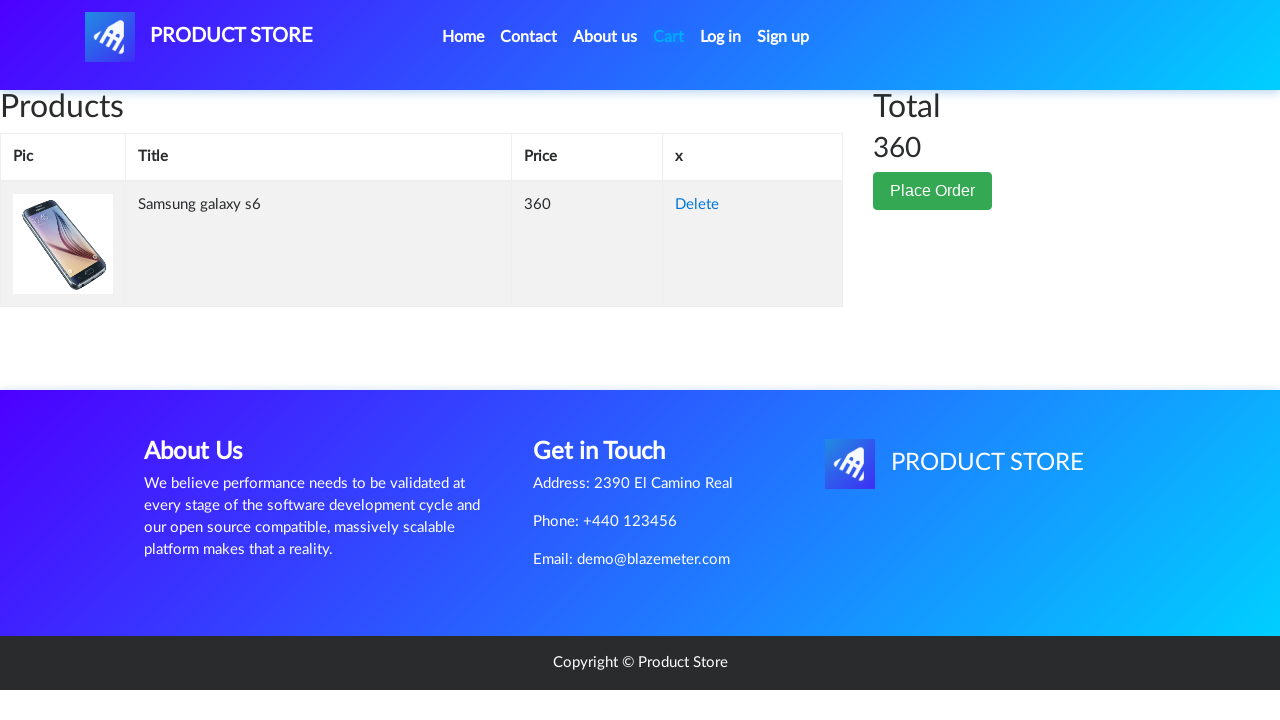

Clicked Delete button to remove item from cart at (697, 205) on xpath=//a[contains(text(),'Delete')]
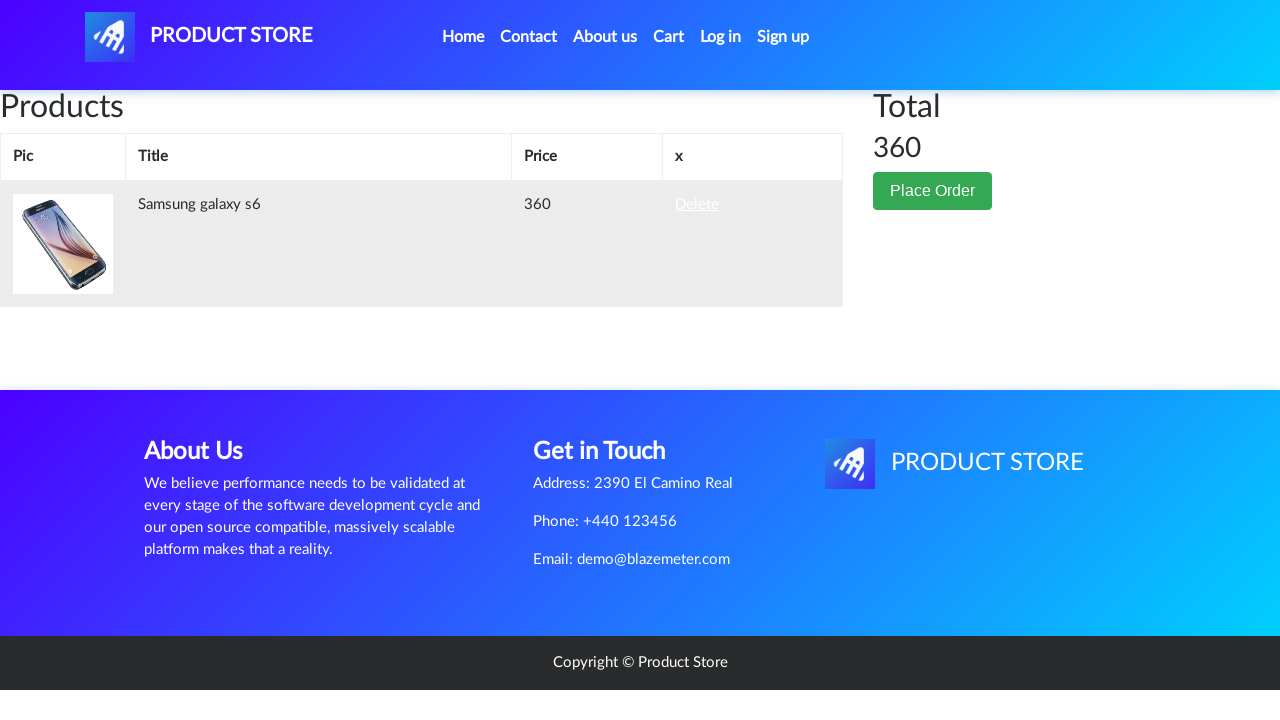

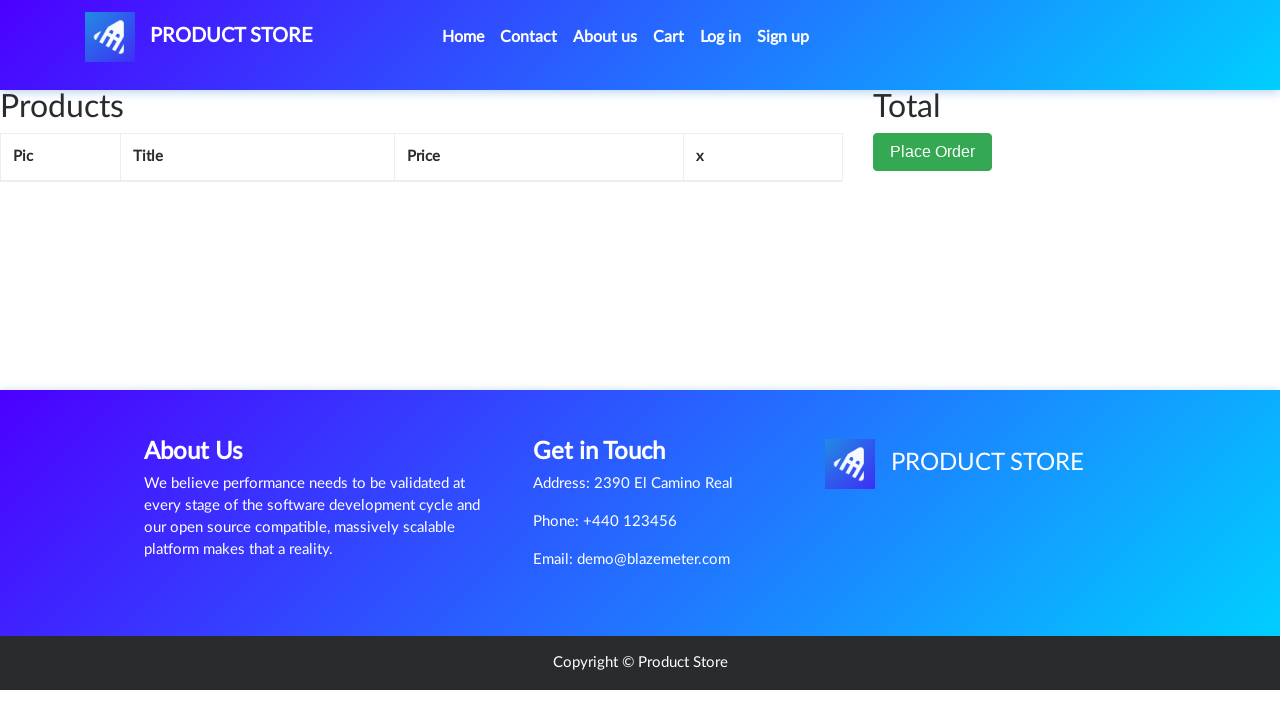